Tests simple alert by clicking alert button and verifying the alert message before accepting

Starting URL: https://demoqa.com/alerts

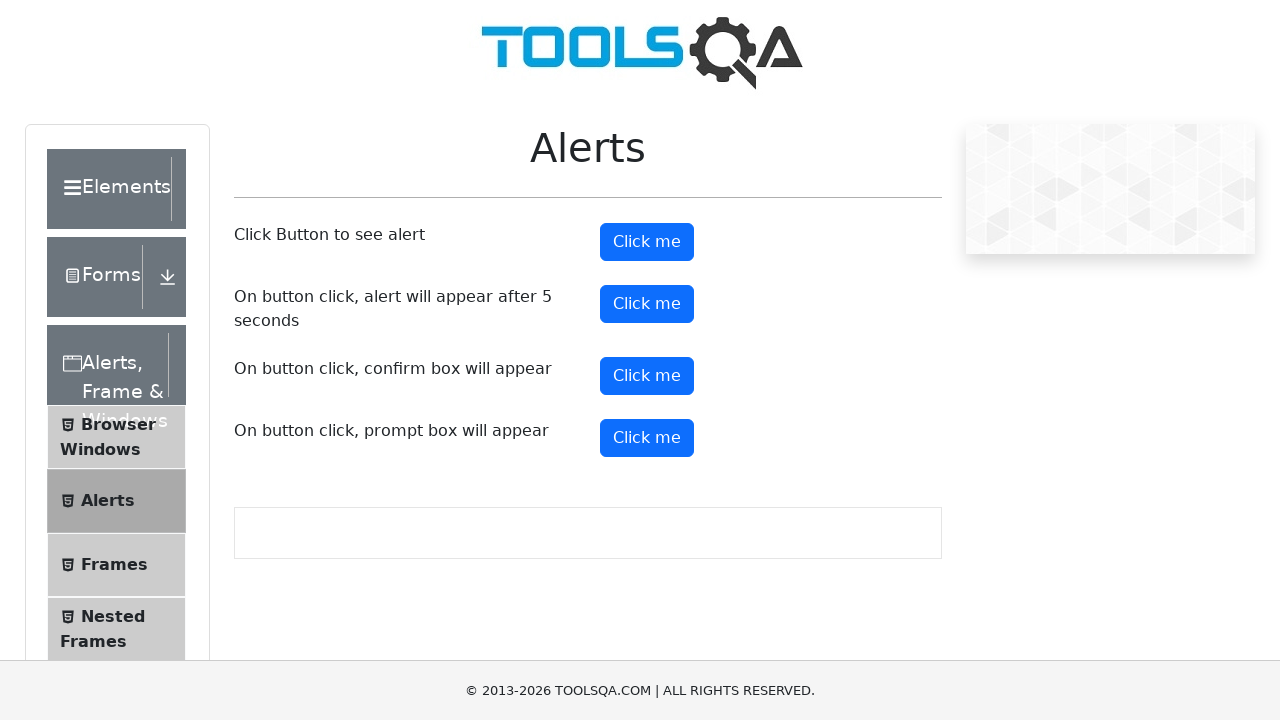

Verified alert message contains 'You clicked a button'
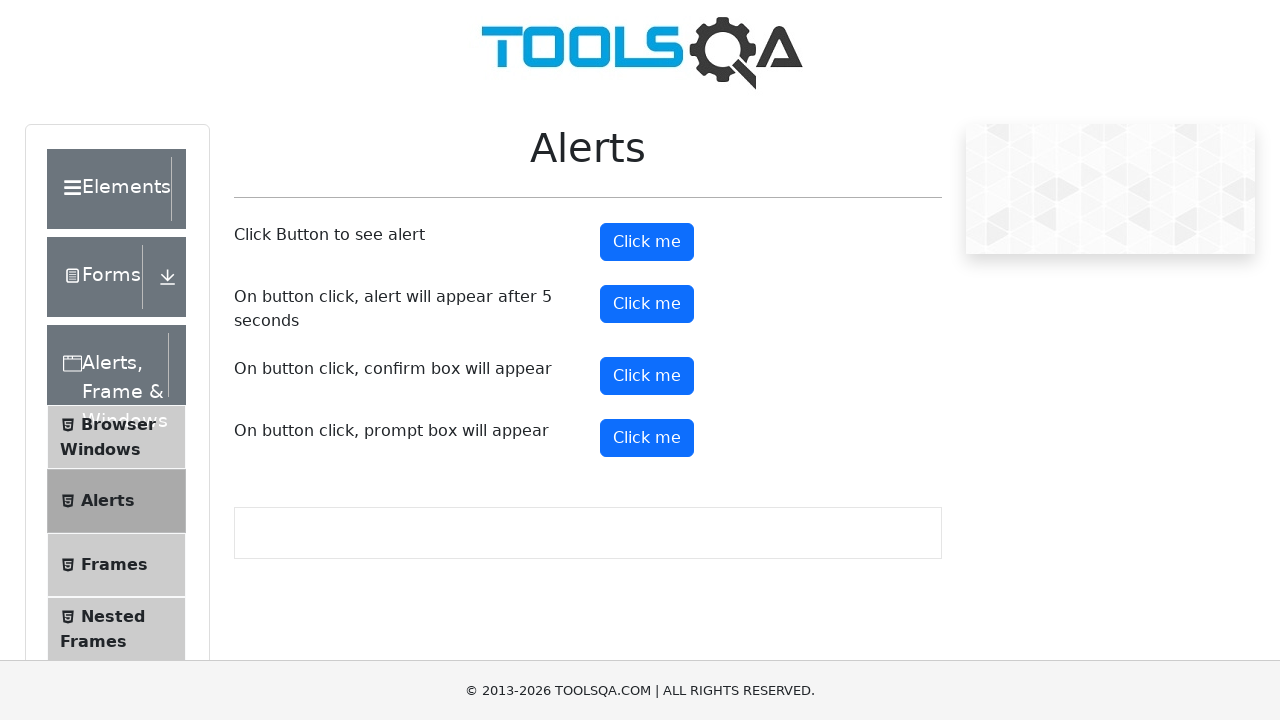

Clicked alert button to trigger dialog at (647, 242) on #alertButton
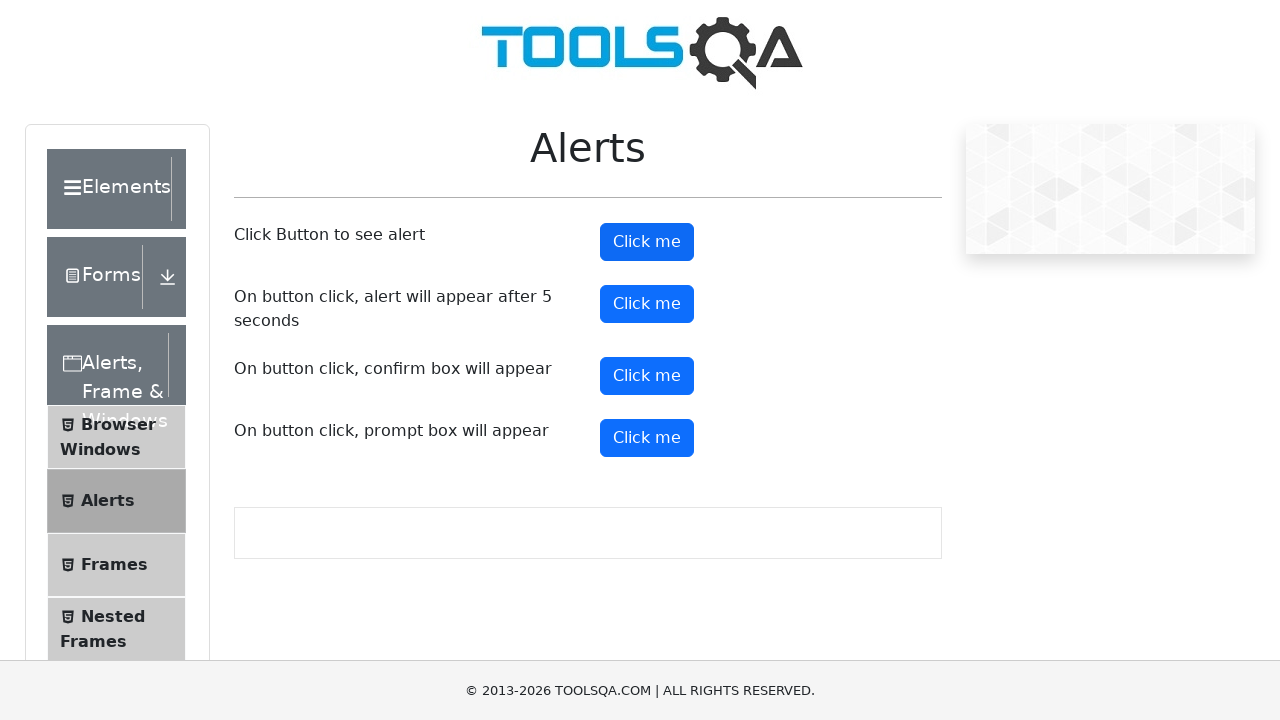

Waited for alert dialog to be processed
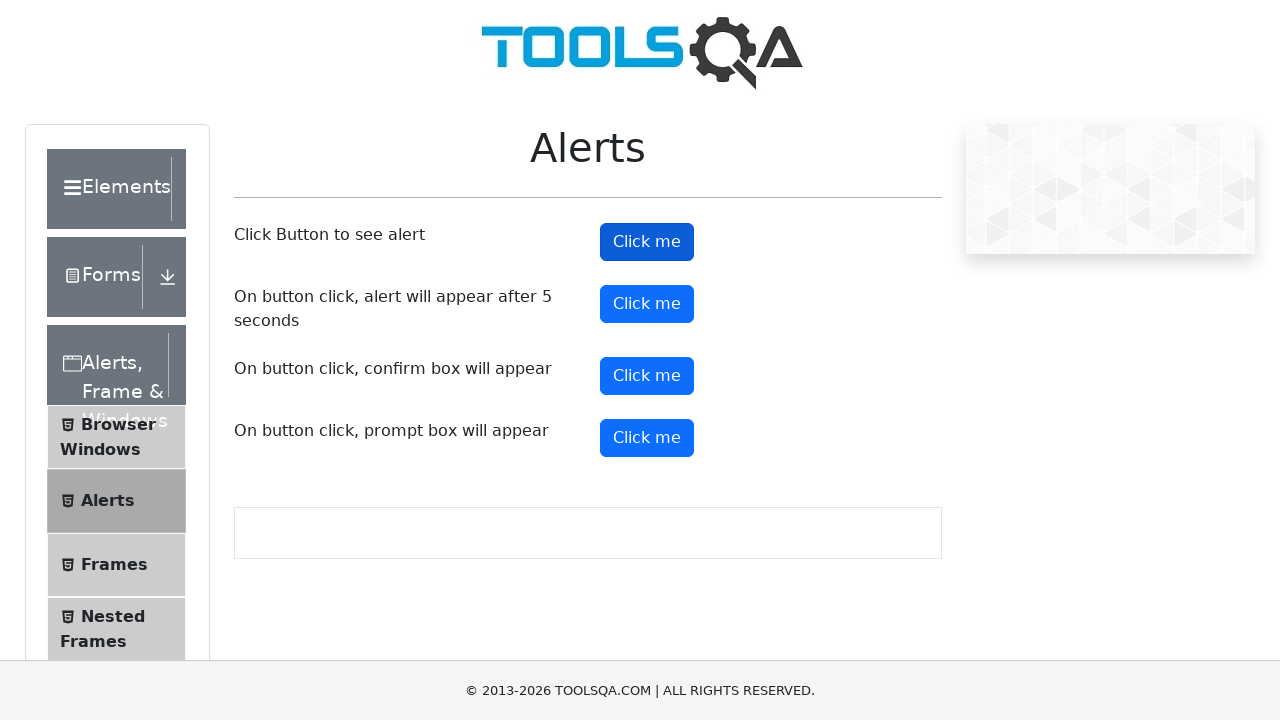

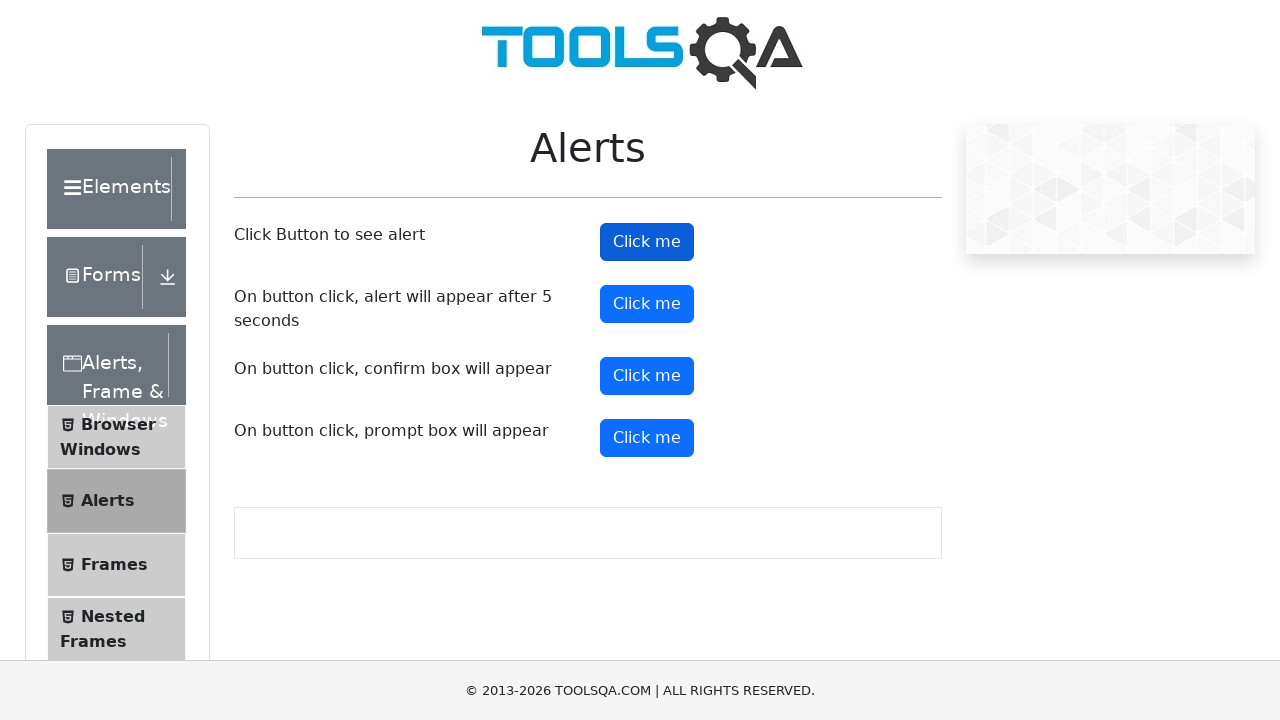